Tests product page by clicking on product image, verifying prices, and interacting with image gallery

Starting URL: https://practice.automationtesting.in/

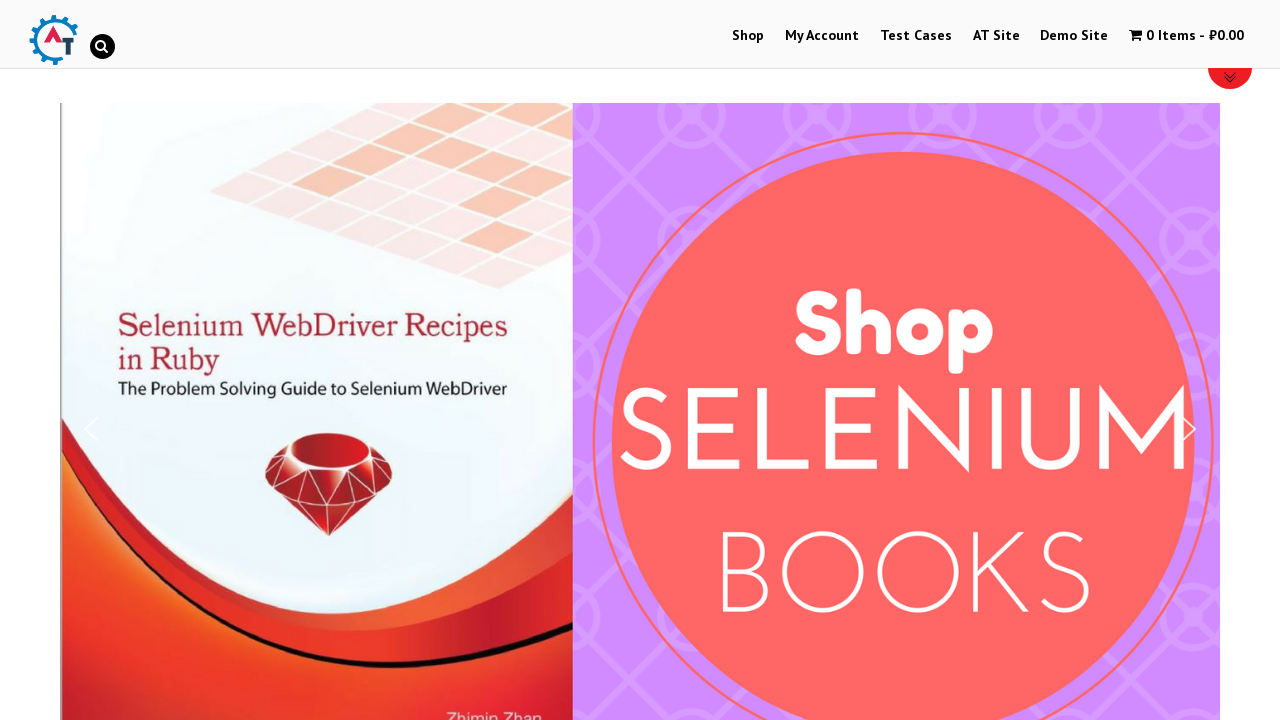

Clicked on shop menu item at (748, 36) on #menu-item-40
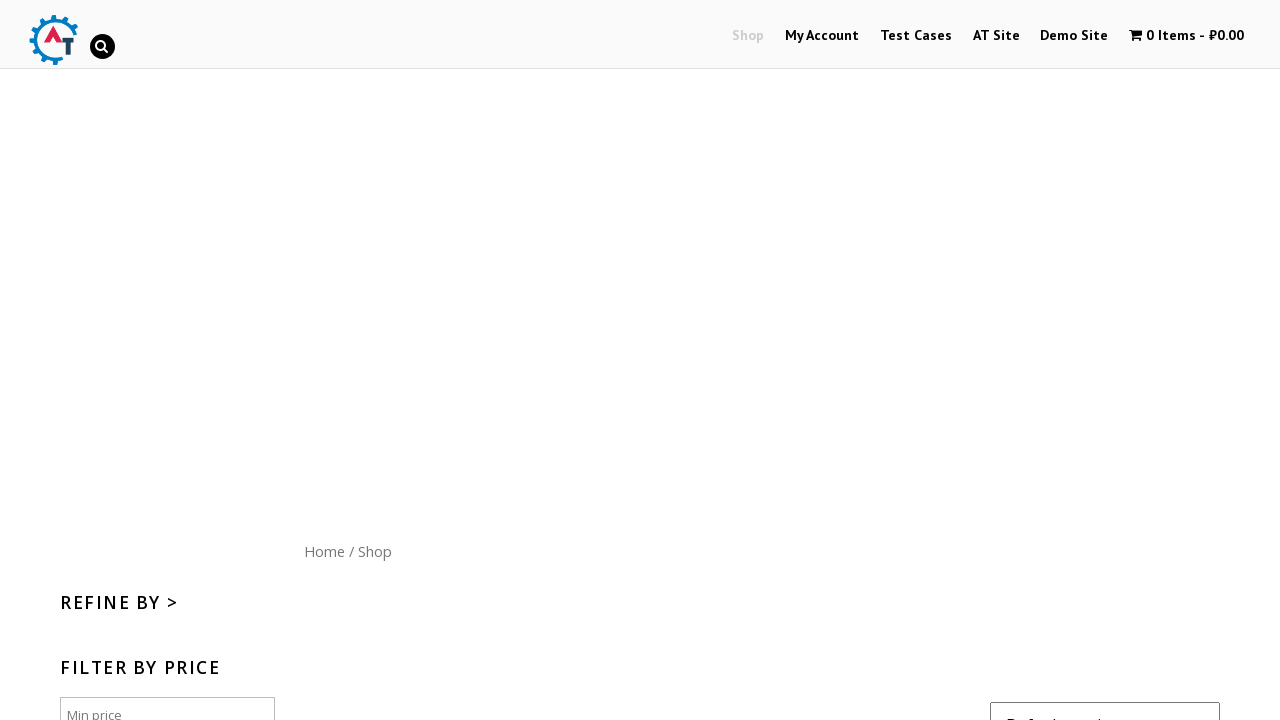

Clicked on Android Quick Start Guide product image at (405, 360) on img[title='Android Quick Start Guide']
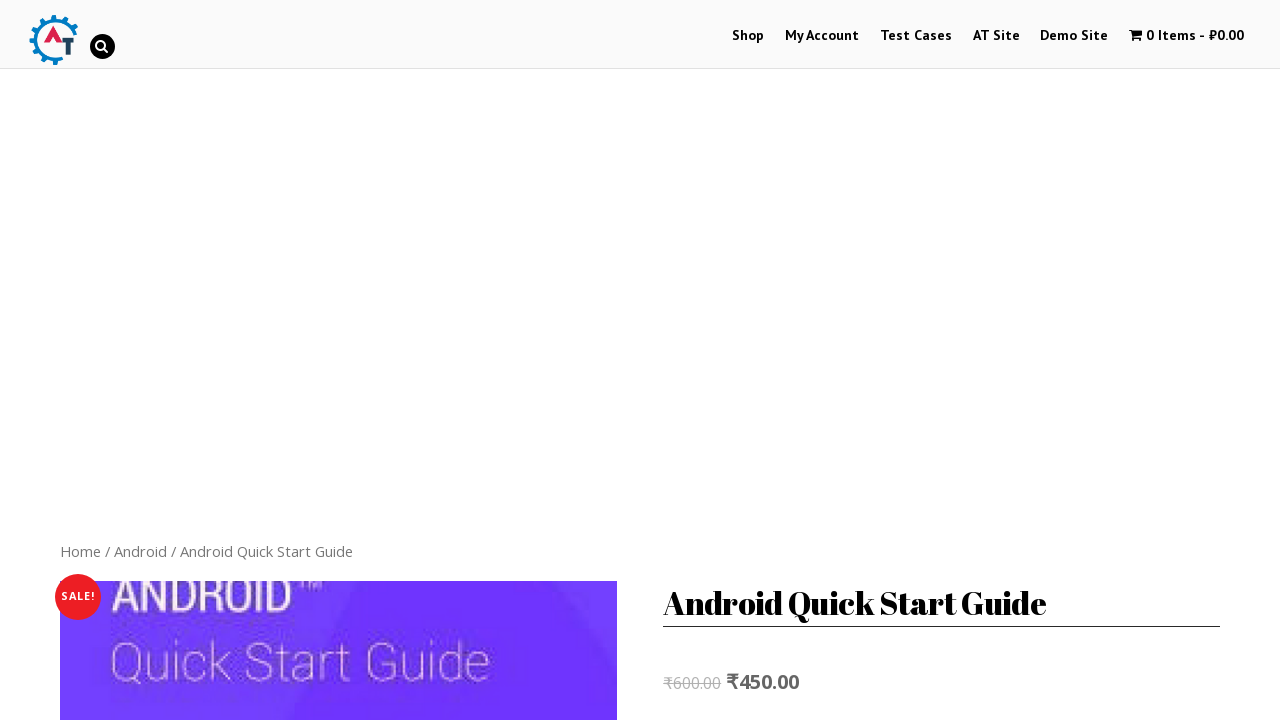

Located original price element
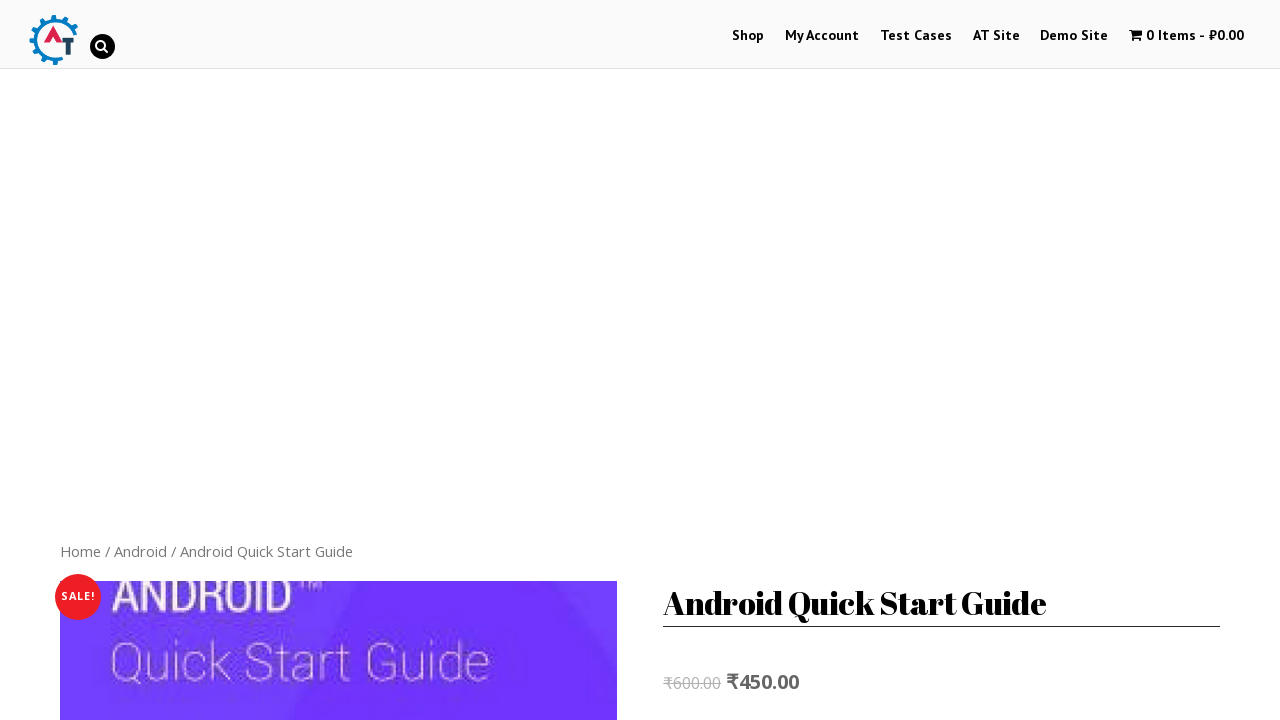

Verified original price is ₹600.00
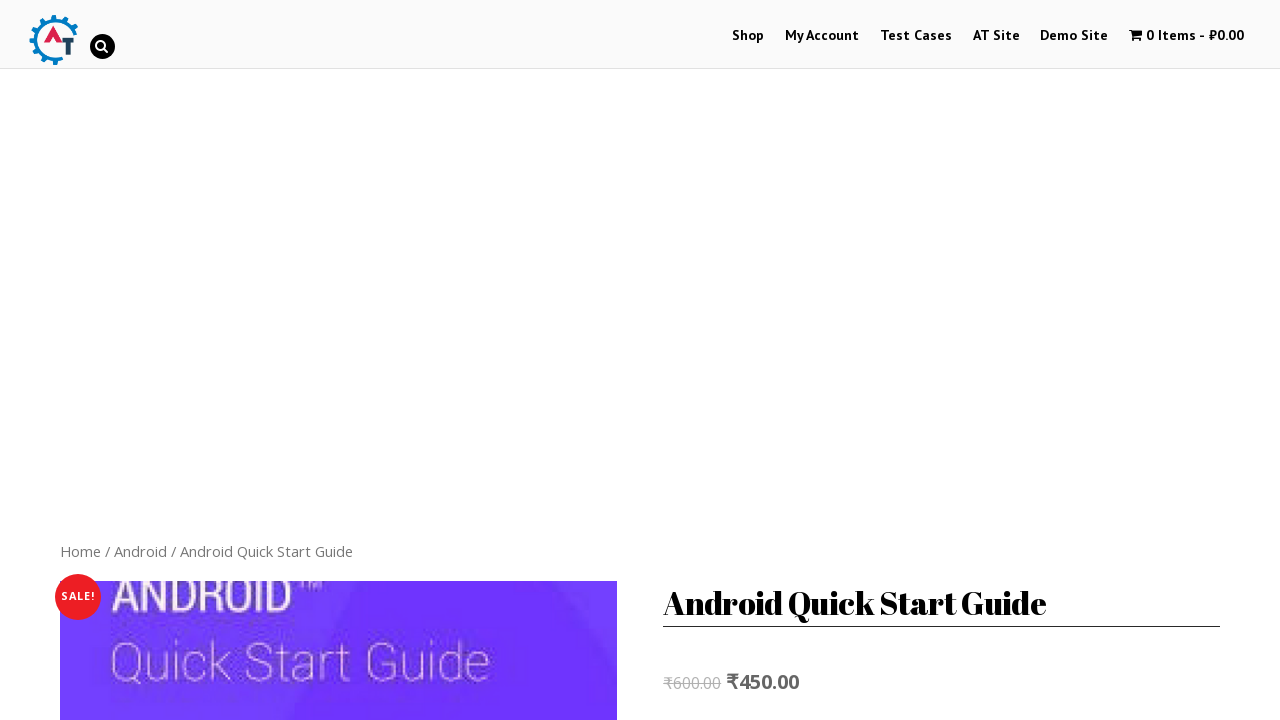

Located discounted price element
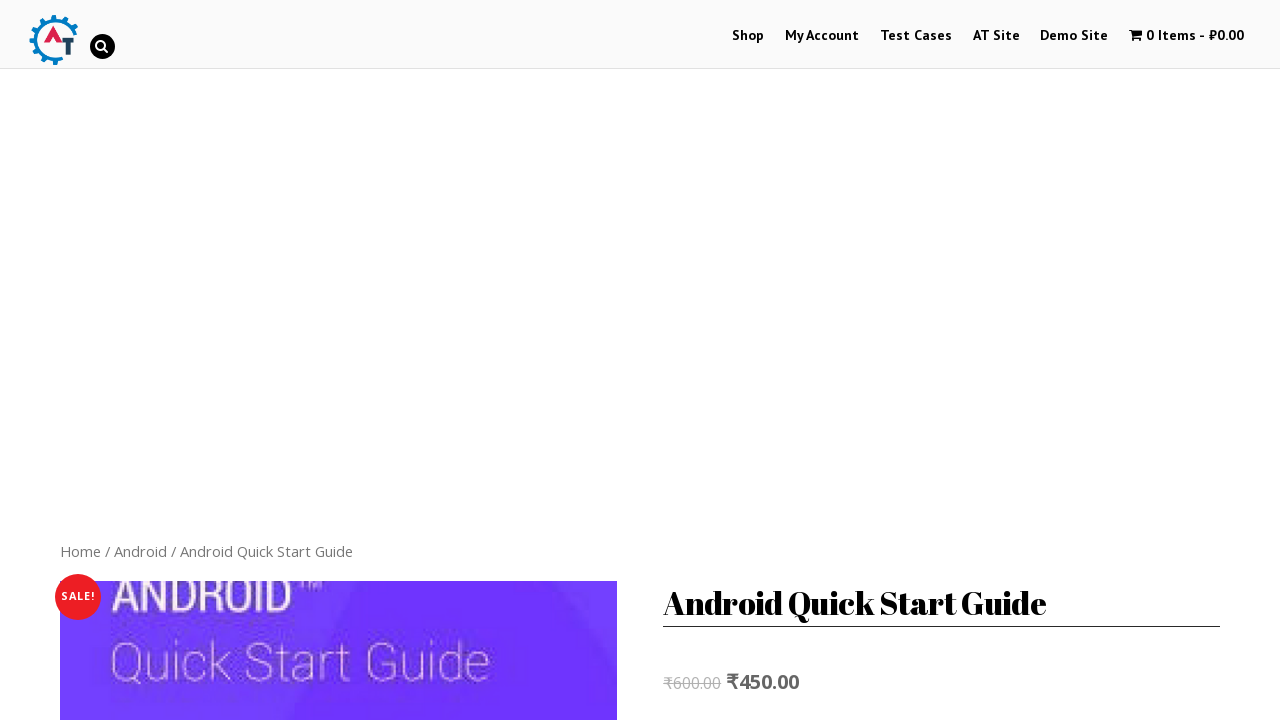

Verified discounted price is ₹450.00
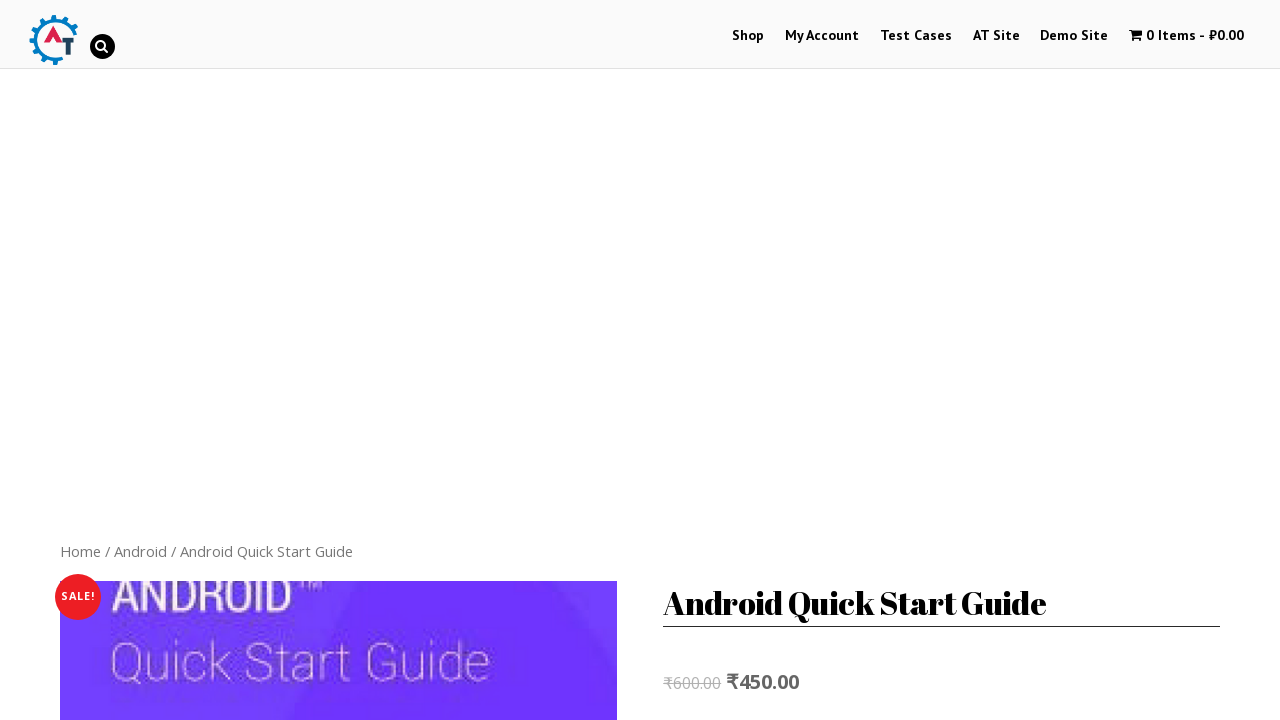

Clicked on product image to open gallery at (338, 442) on .wp-post-image
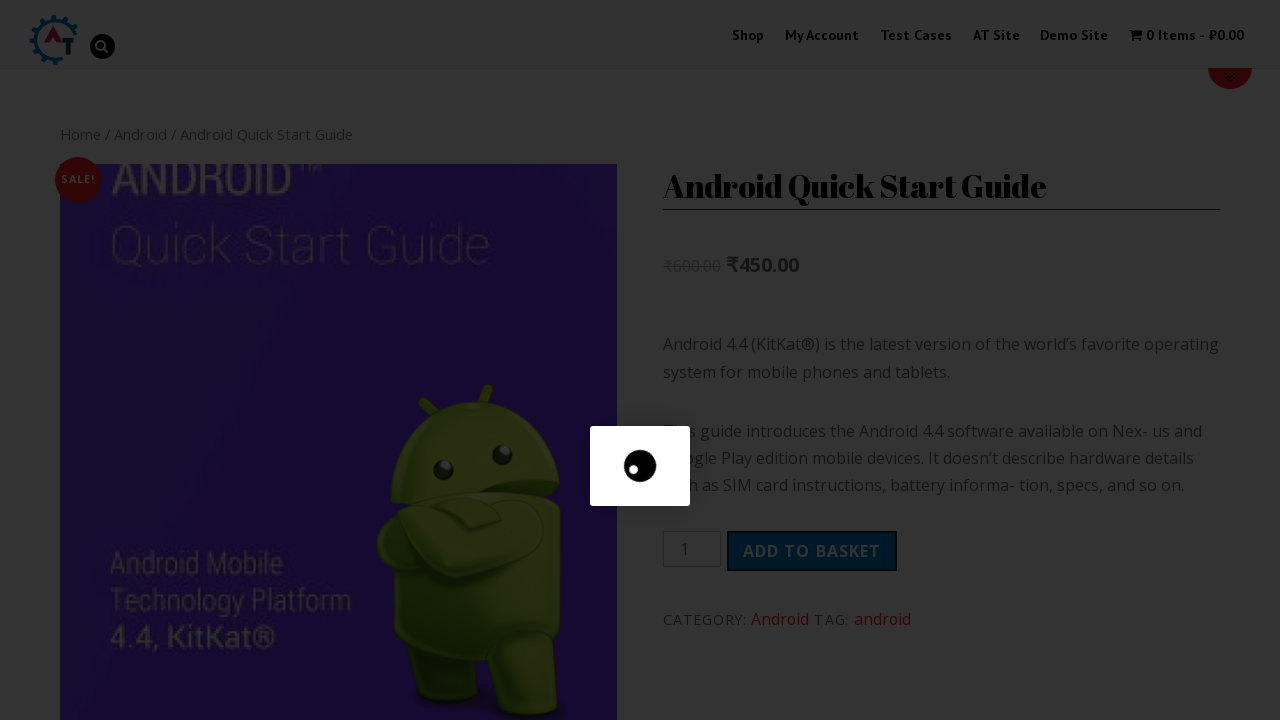

Closed image gallery at (855, 79) on .pp_close
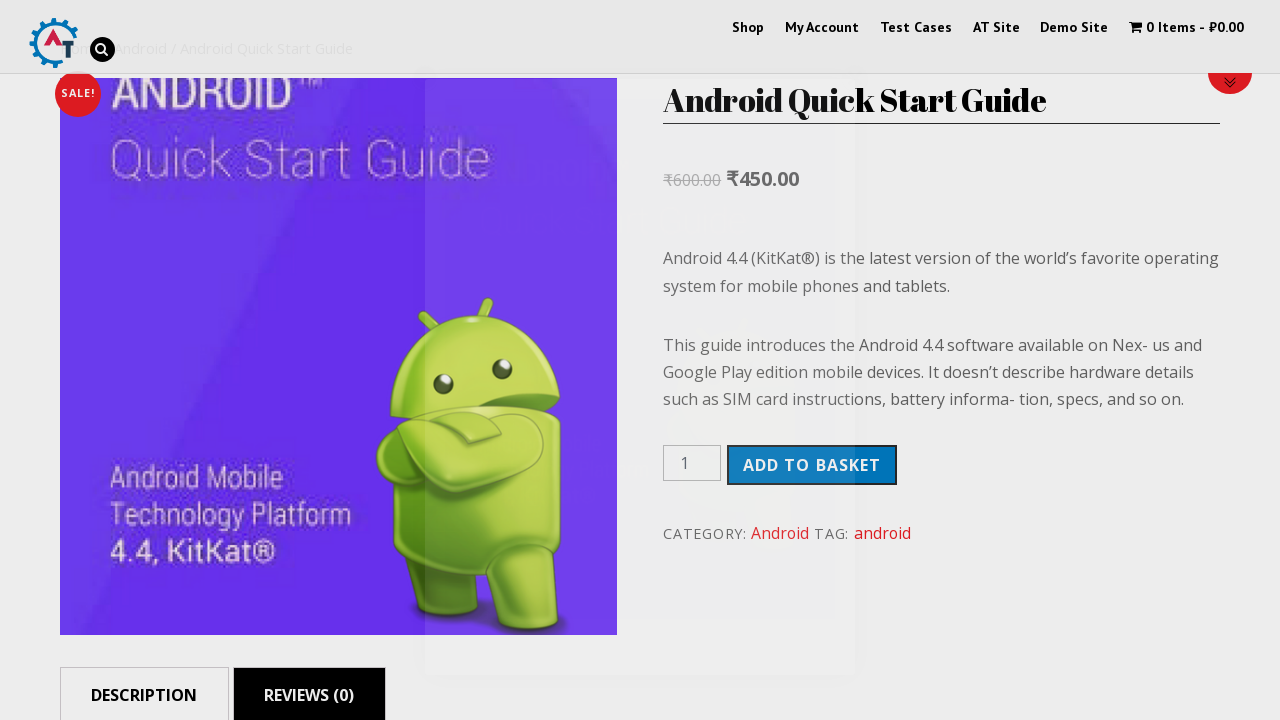

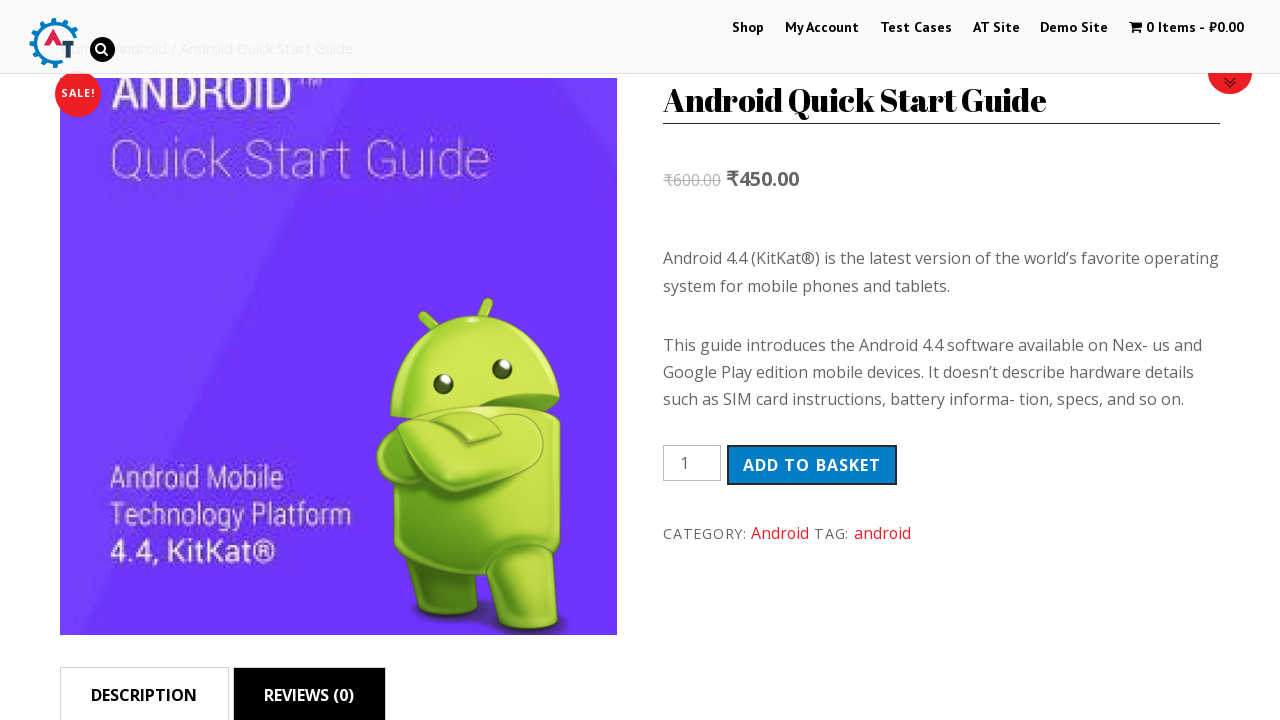